Tests HTML5 drag and drop functionality by dragging column A to column B and verifying the swap

Starting URL: https://automationfc.github.io/drag-drop-html5/

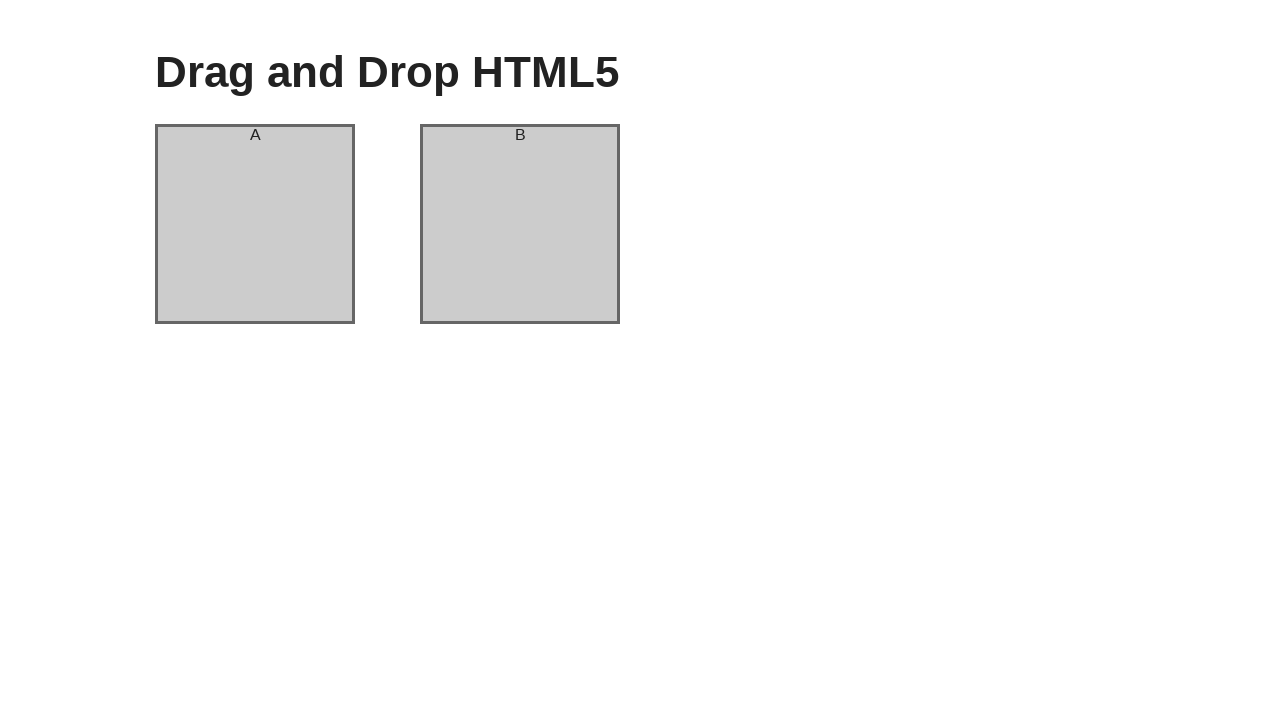

Located source element (column A)
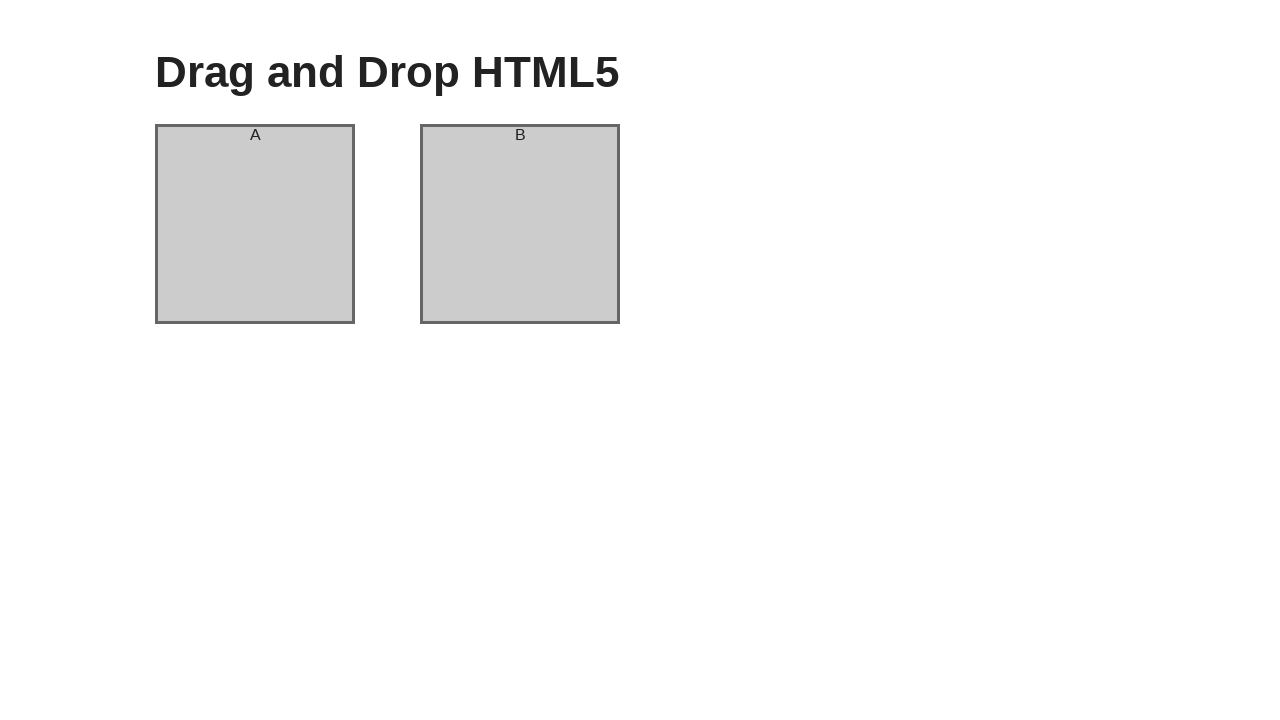

Located target element (column B)
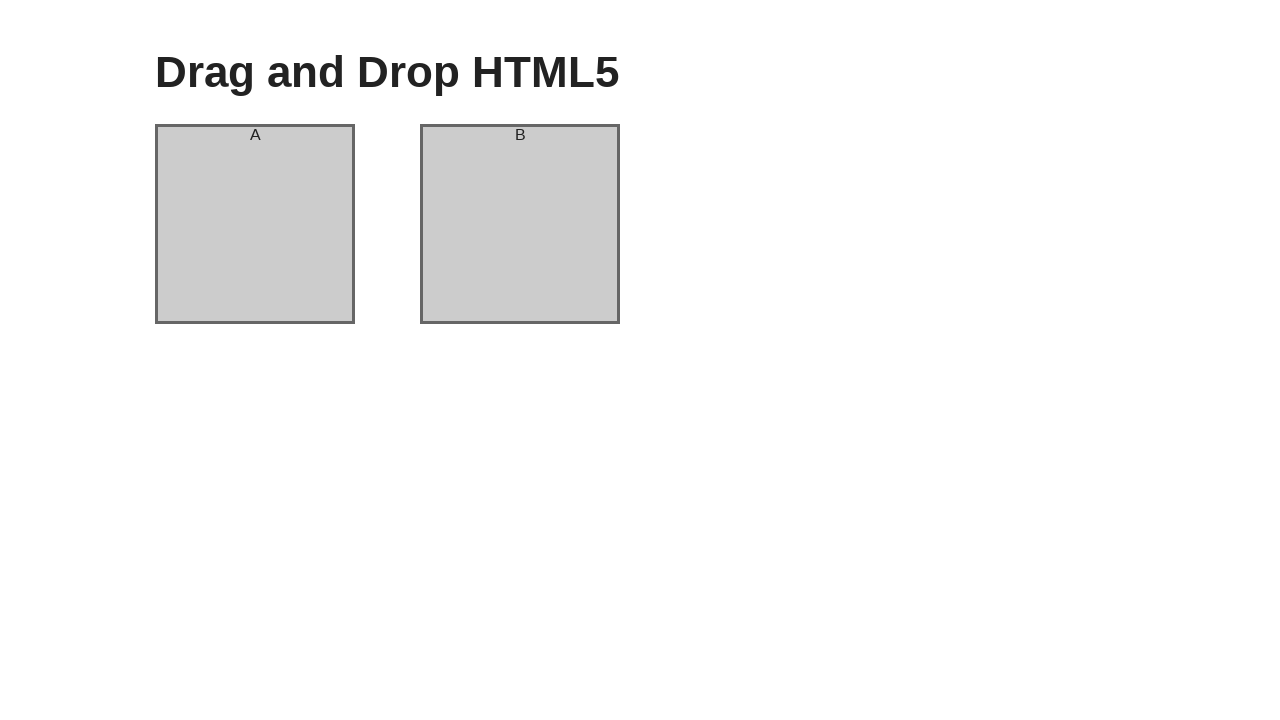

Dragged column A to column B at (520, 224)
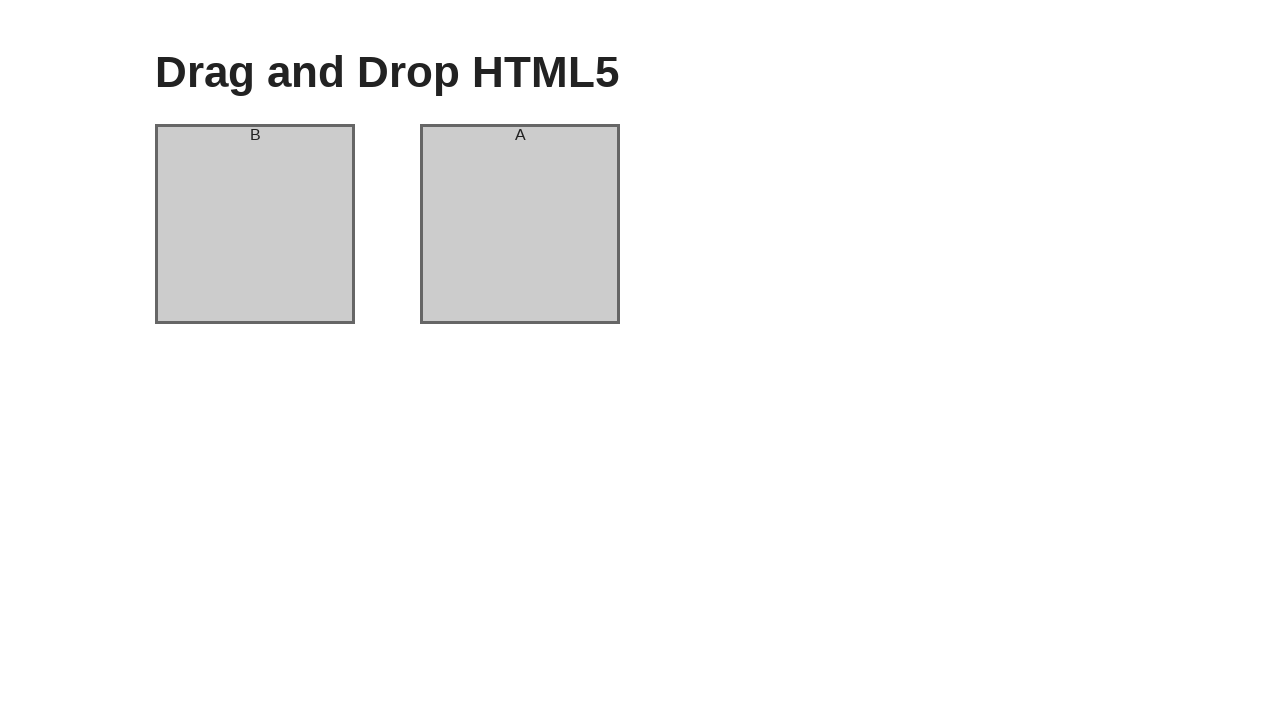

Verified that column A header contains 'B'
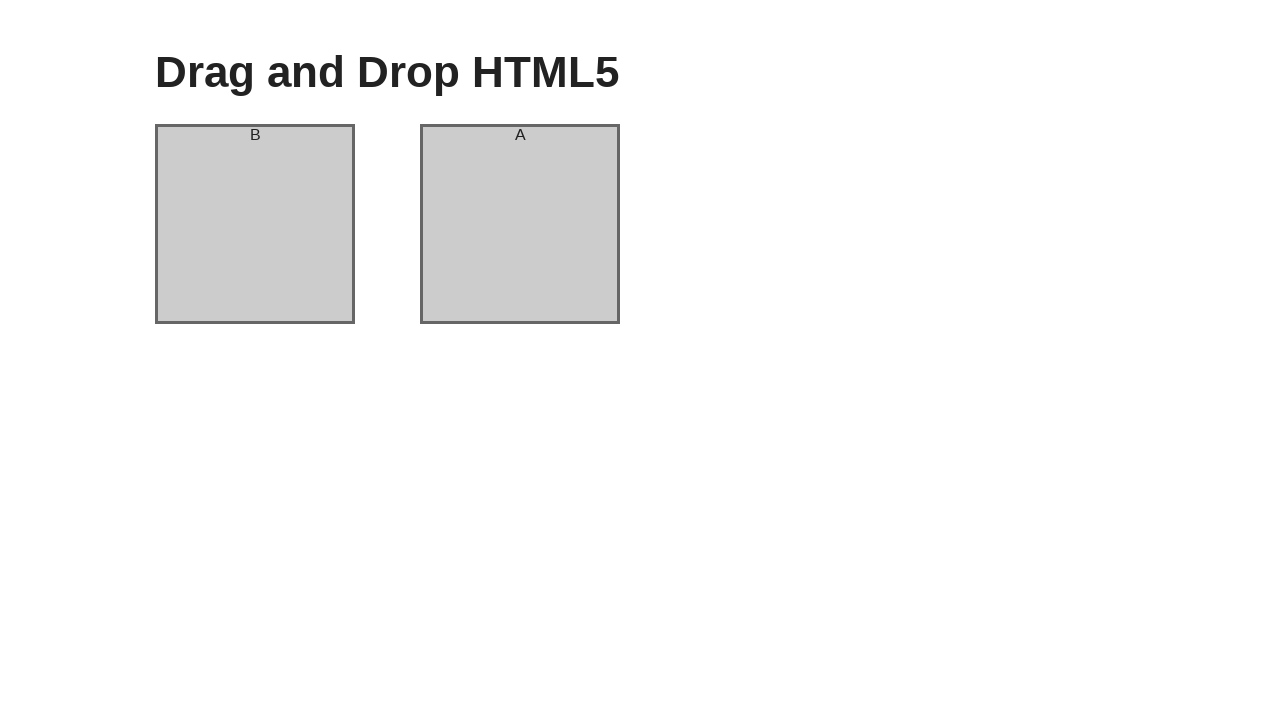

Dragged column A to column B again to swap back at (520, 224)
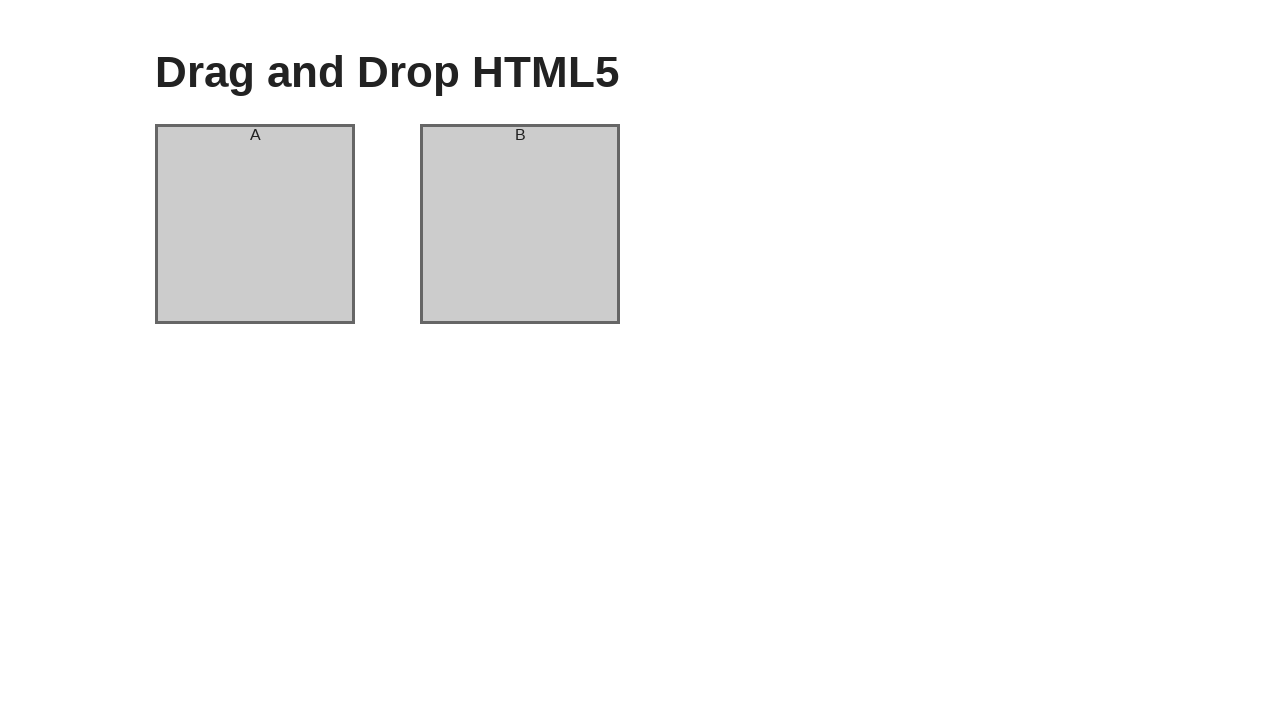

Verified that column B header contains 'B'
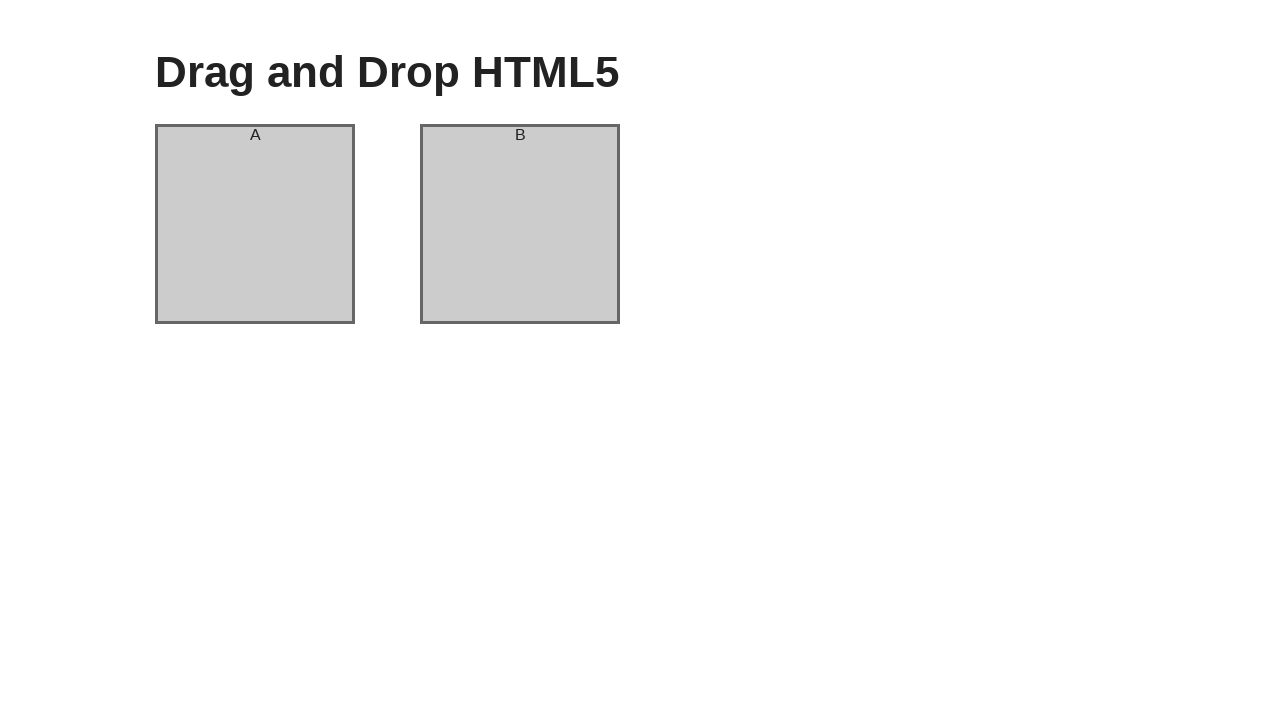

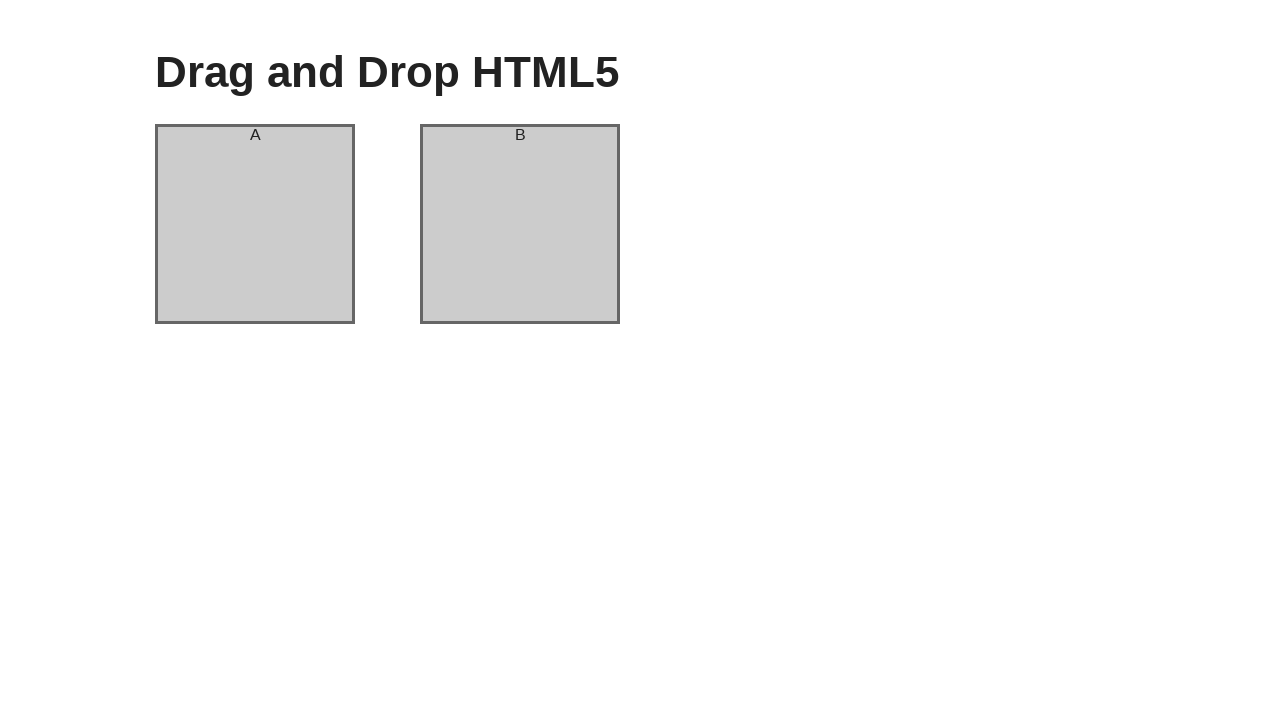